Tests checkbox functionality by clicking on a checkbox and verifying it becomes selected on an automation practice page

Starting URL: https://rahulshettyacademy.com/AutomationPractice/

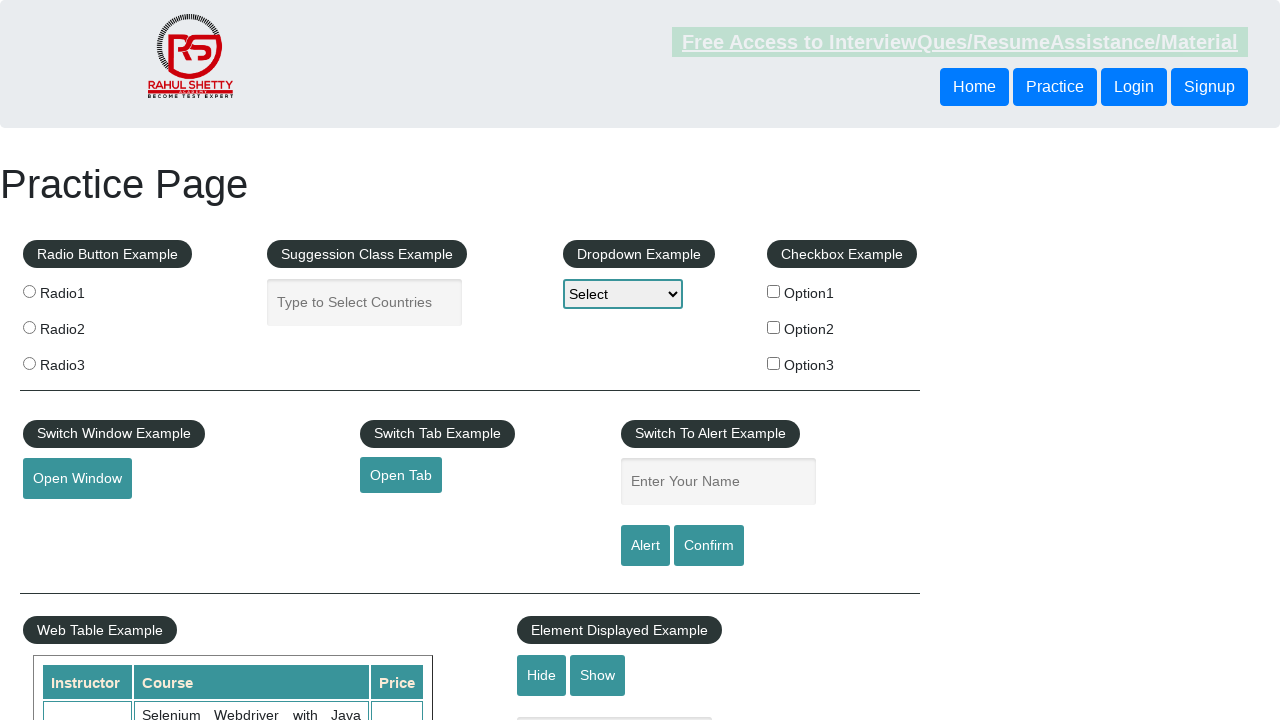

Clicked on the first checkbox option at (774, 291) on #checkBoxOption1
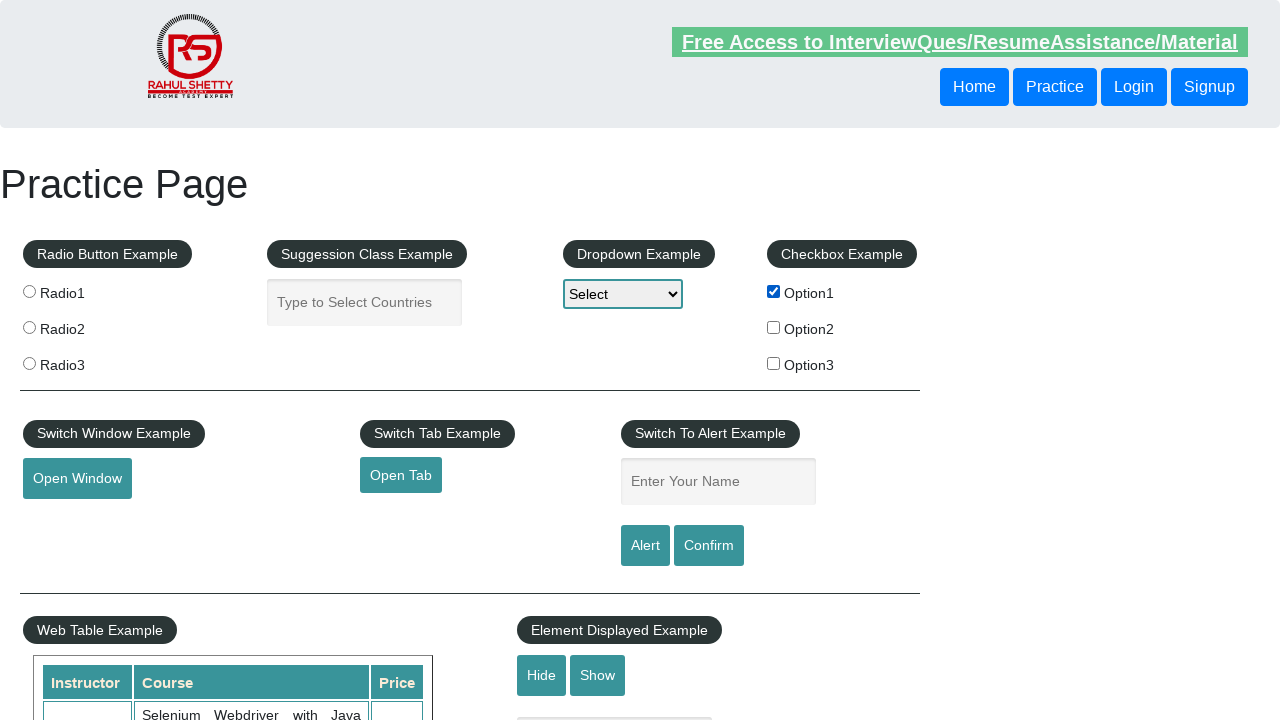

Verified that the first checkbox is now selected
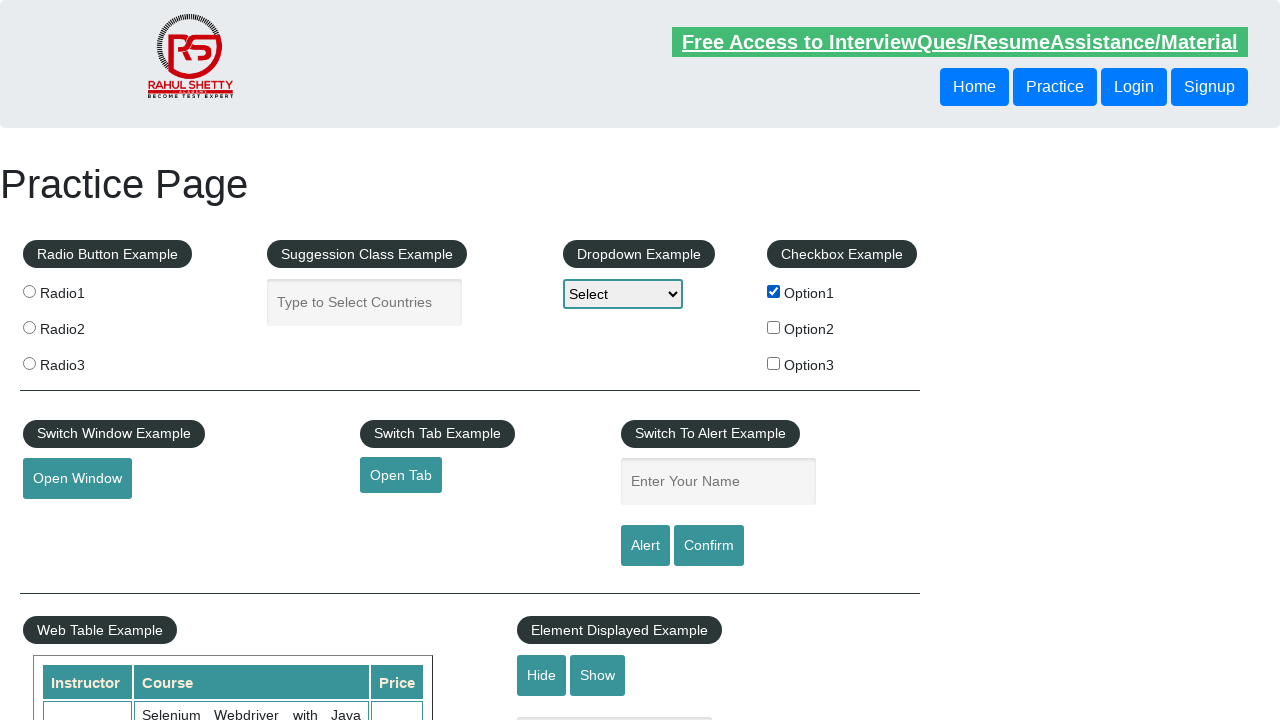

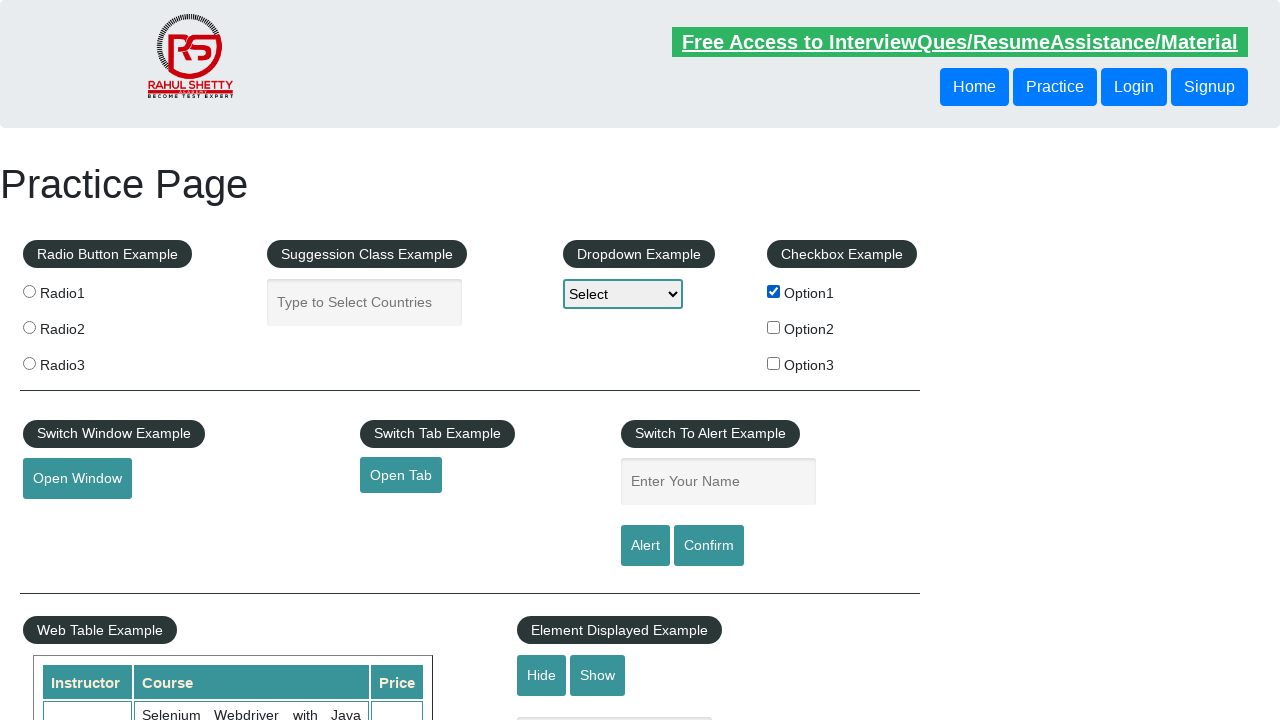